Tests handling of child browser windows by clicking a button that opens a new window, switching to it, clicking Home, then switching back to the original window and clicking another button

Starting URL: https://skpatro.github.io/demo/links/

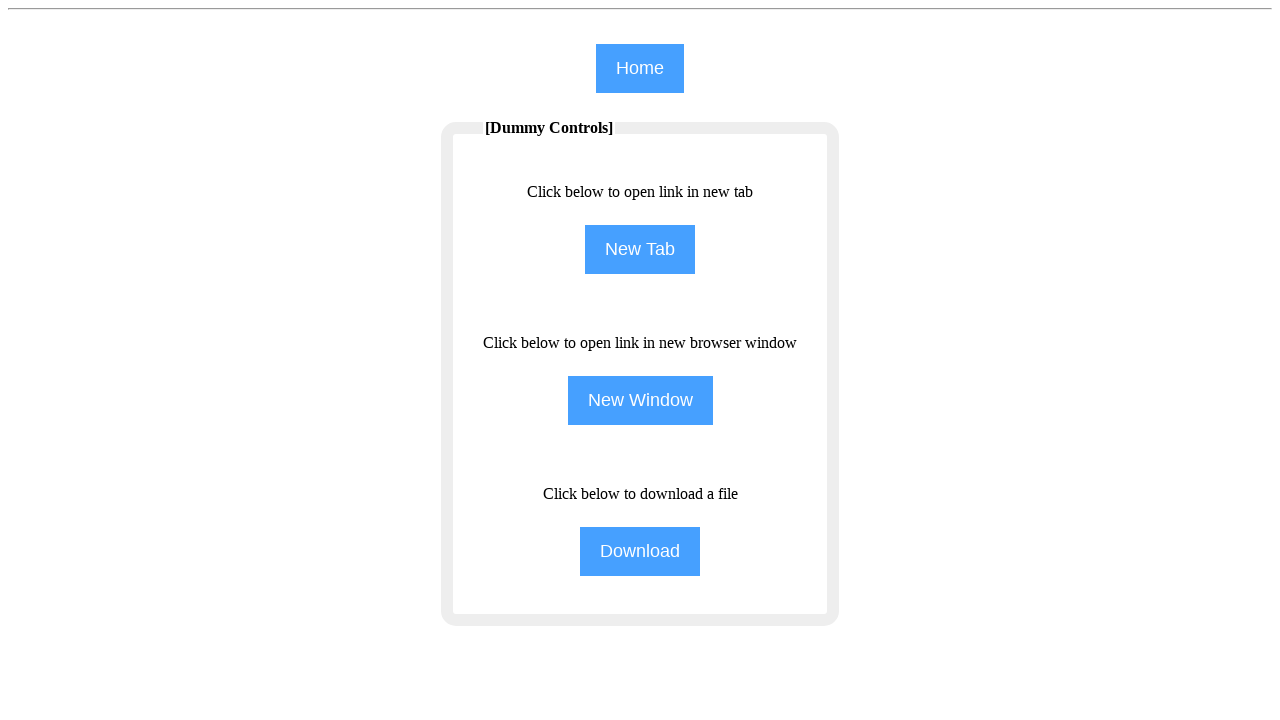

Clicked third button to open a new child window at (640, 400) on (//input[@class='btn'])[3]
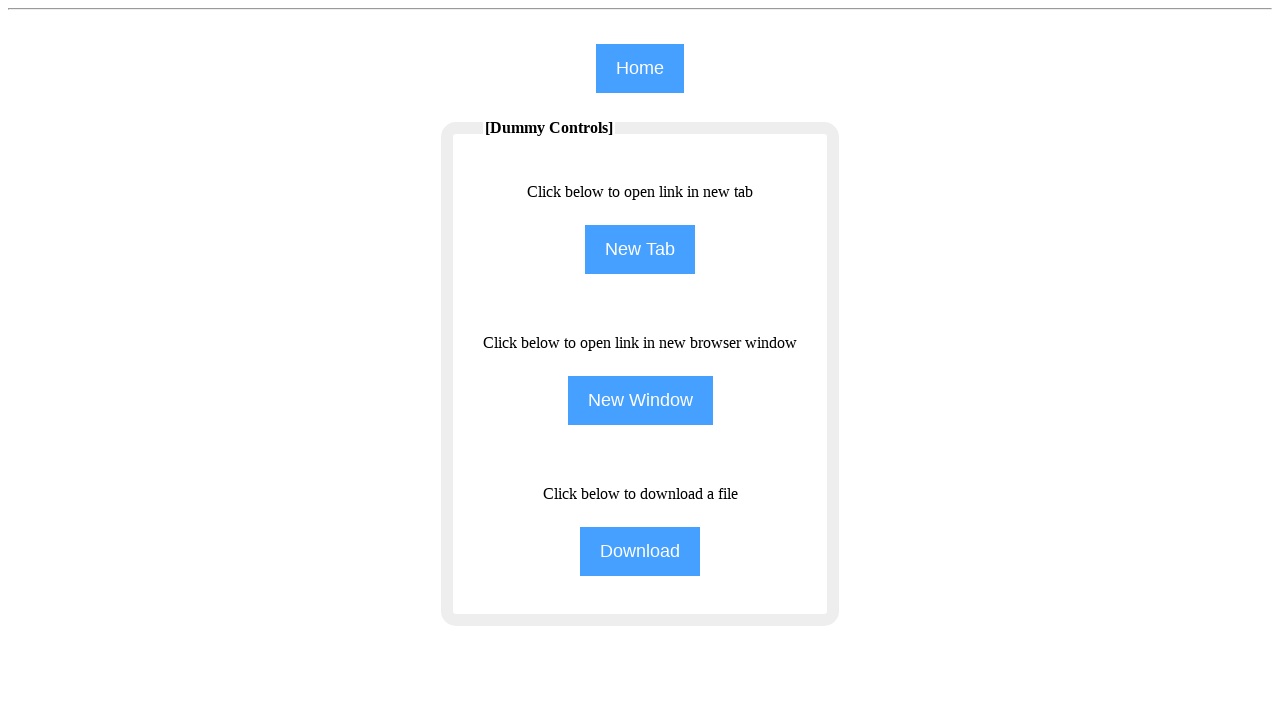

Captured new child browser window
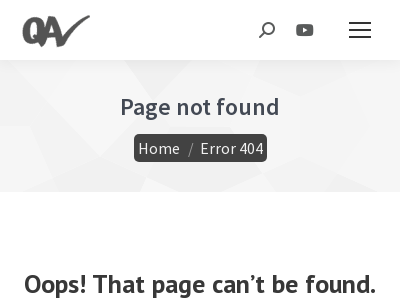

New window page loaded completely
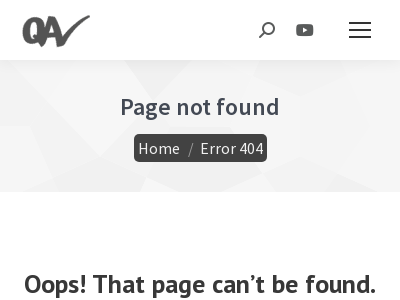

Clicked Home link in the child window at (158, 148) on xpath=//span[text()='Home']
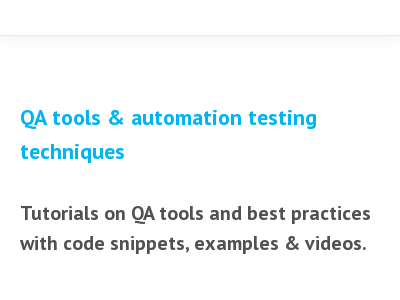

Switched back to original window
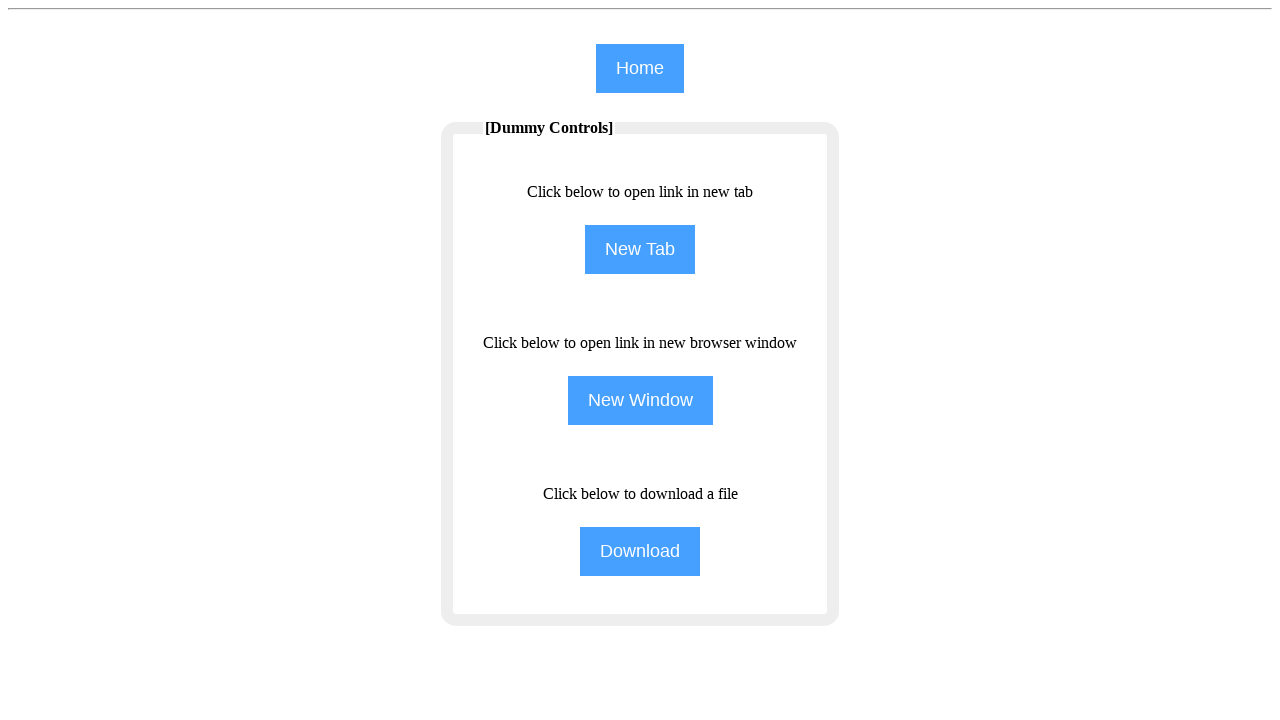

Clicked first button in original window at (640, 68) on (//input[@class='btn'])[1]
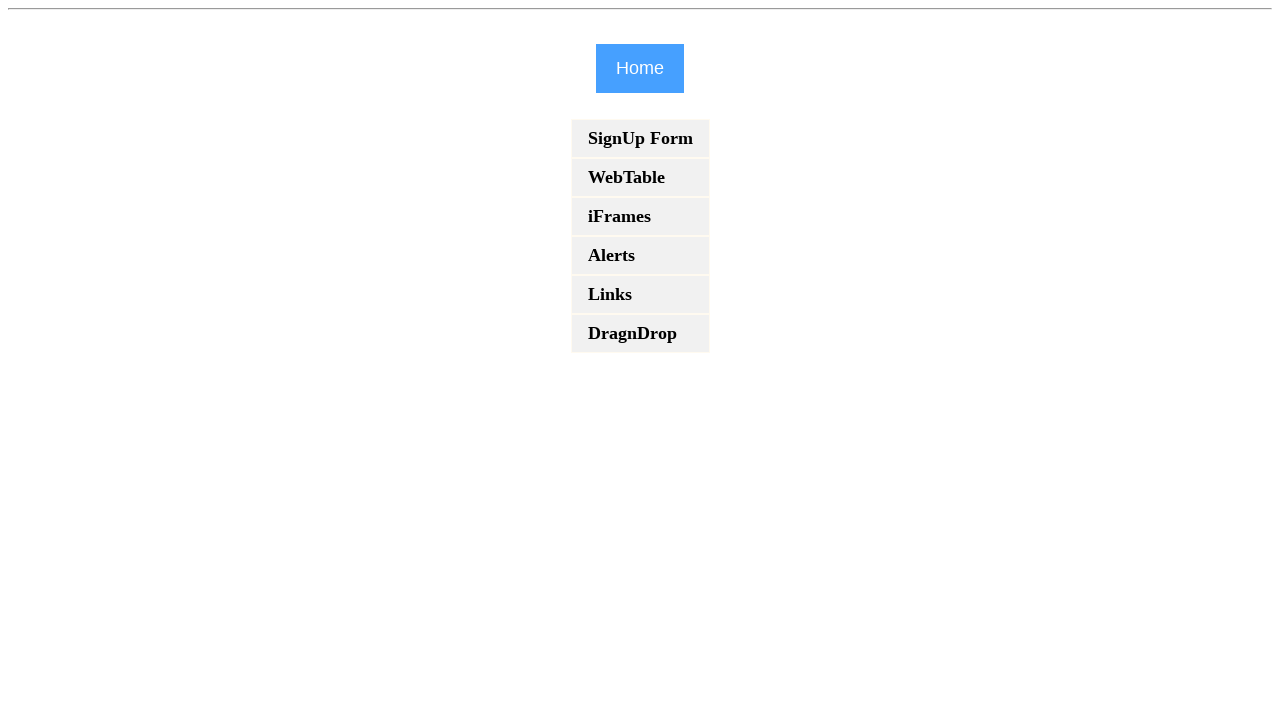

Waited 2 seconds for action to complete
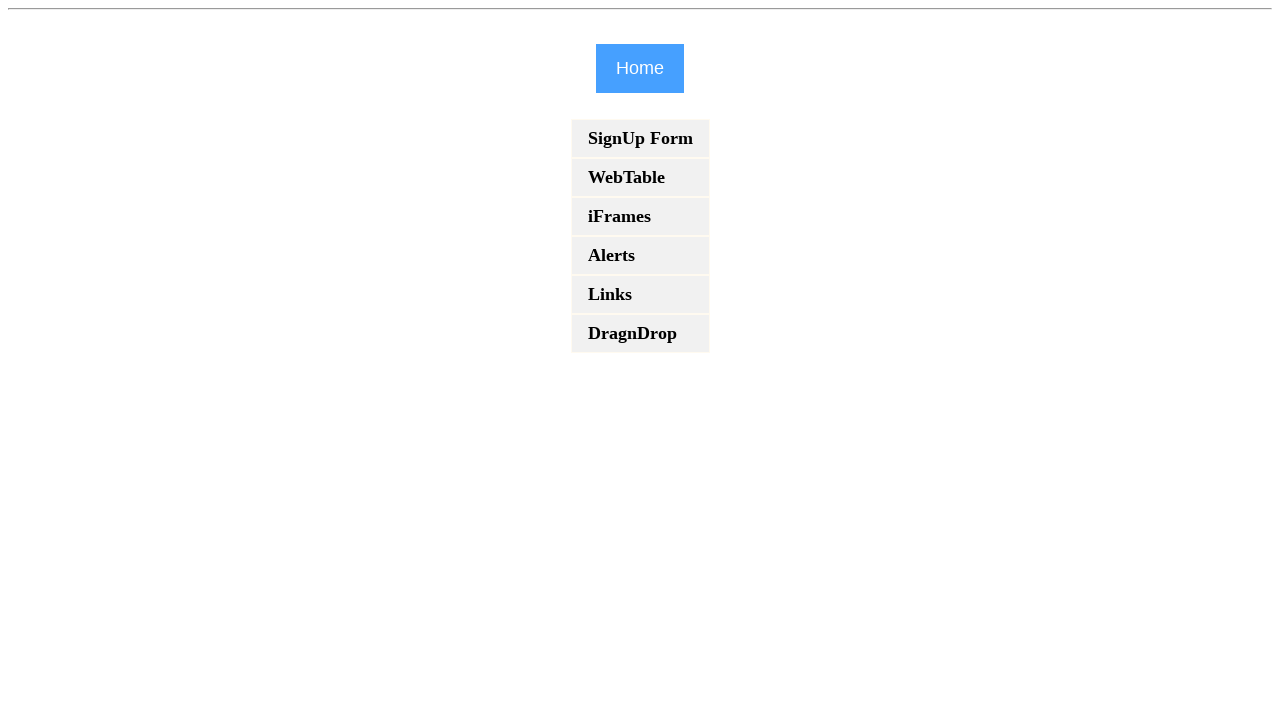

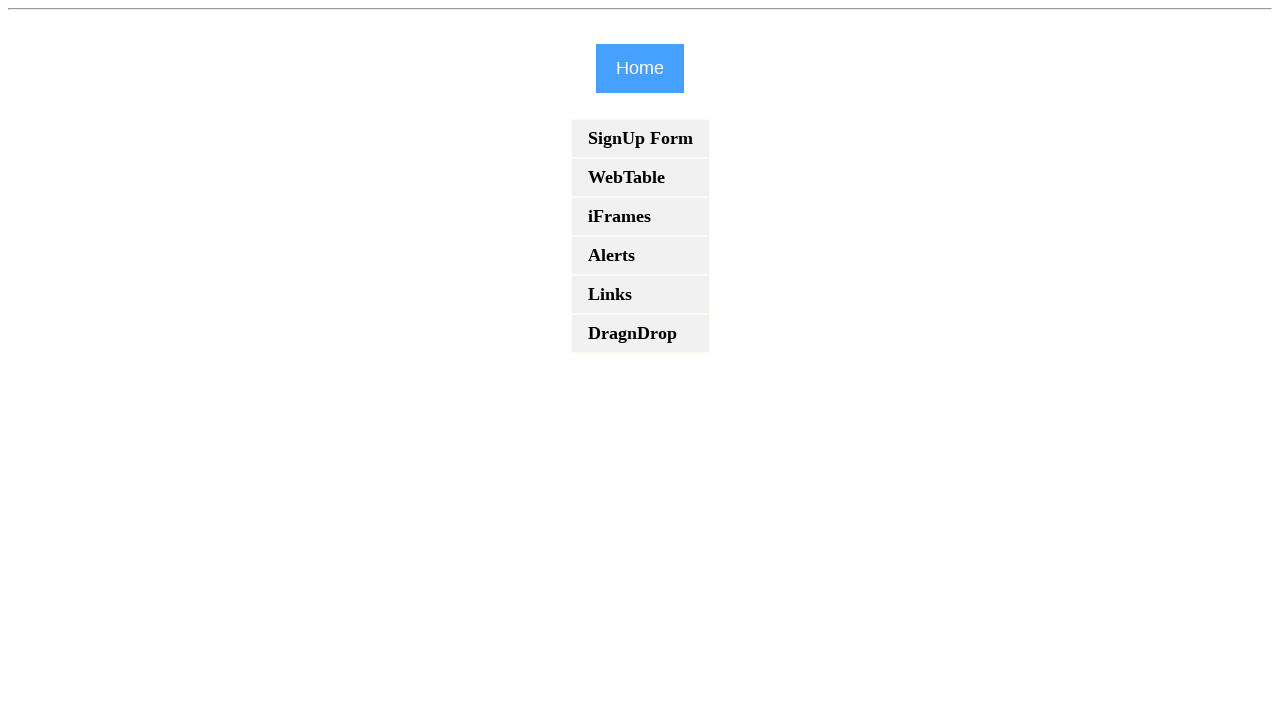